Tests menu bar by hovering over Item 1 and verifying it is visible

Starting URL: https://demoqa.com/menu

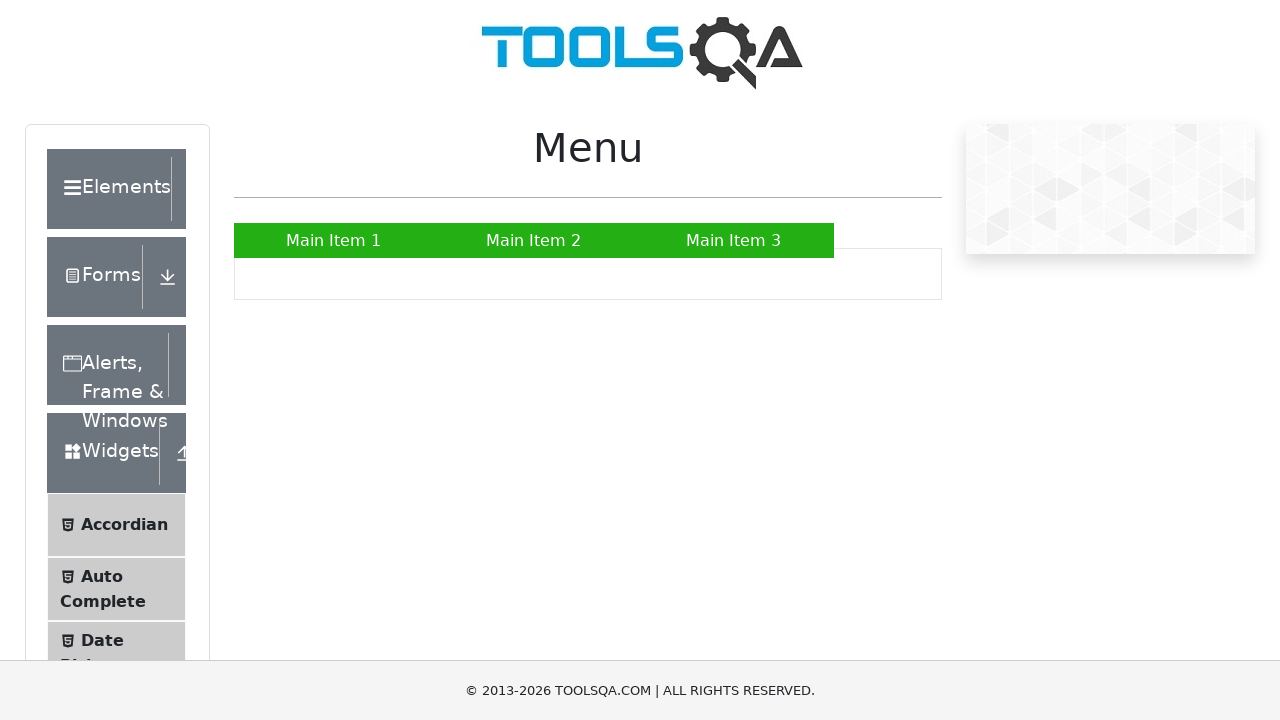

Navigated to https://demoqa.com/menu
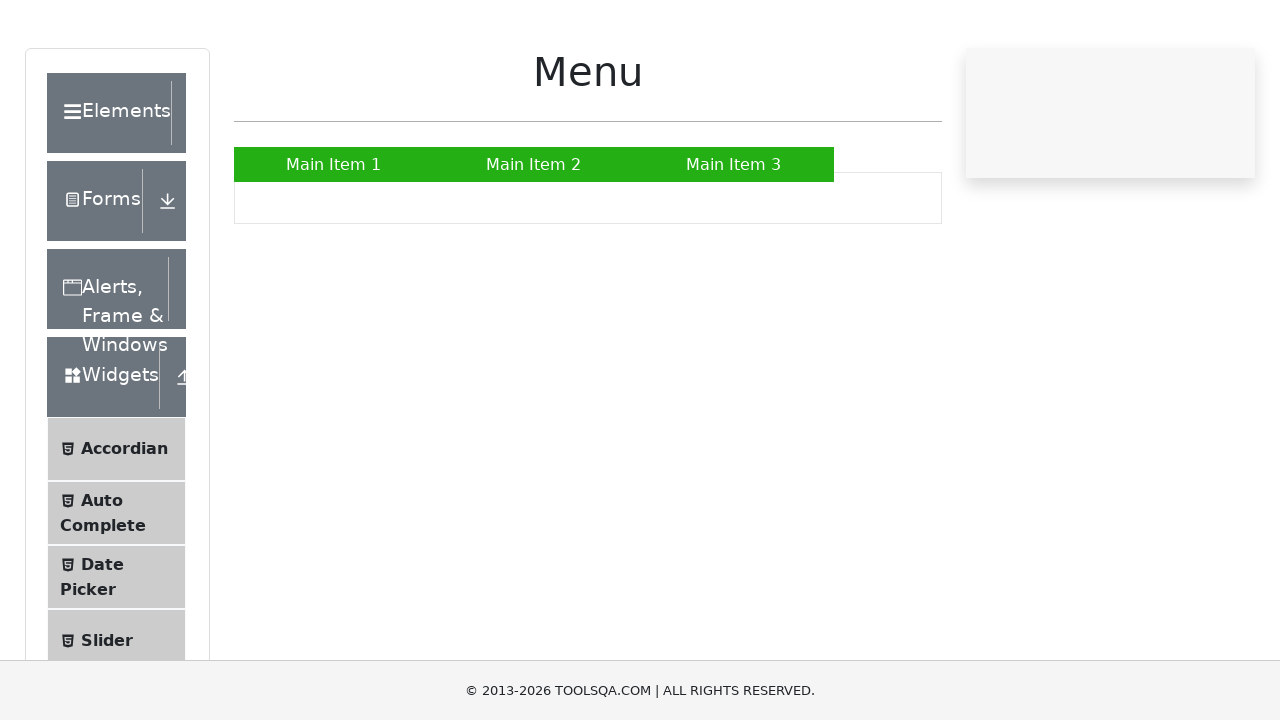

Hovered over Main Item 1 at (334, 240) on a:has-text('Main Item 1')
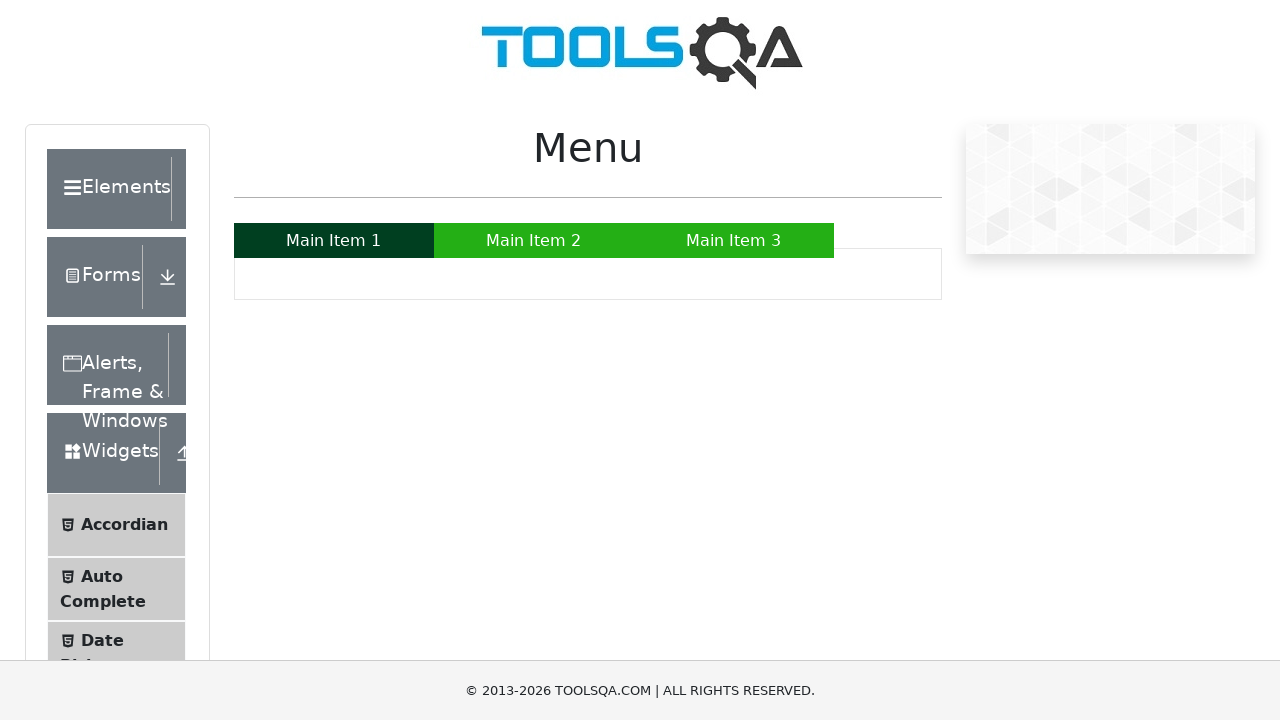

Verified Main Item 1 is visible
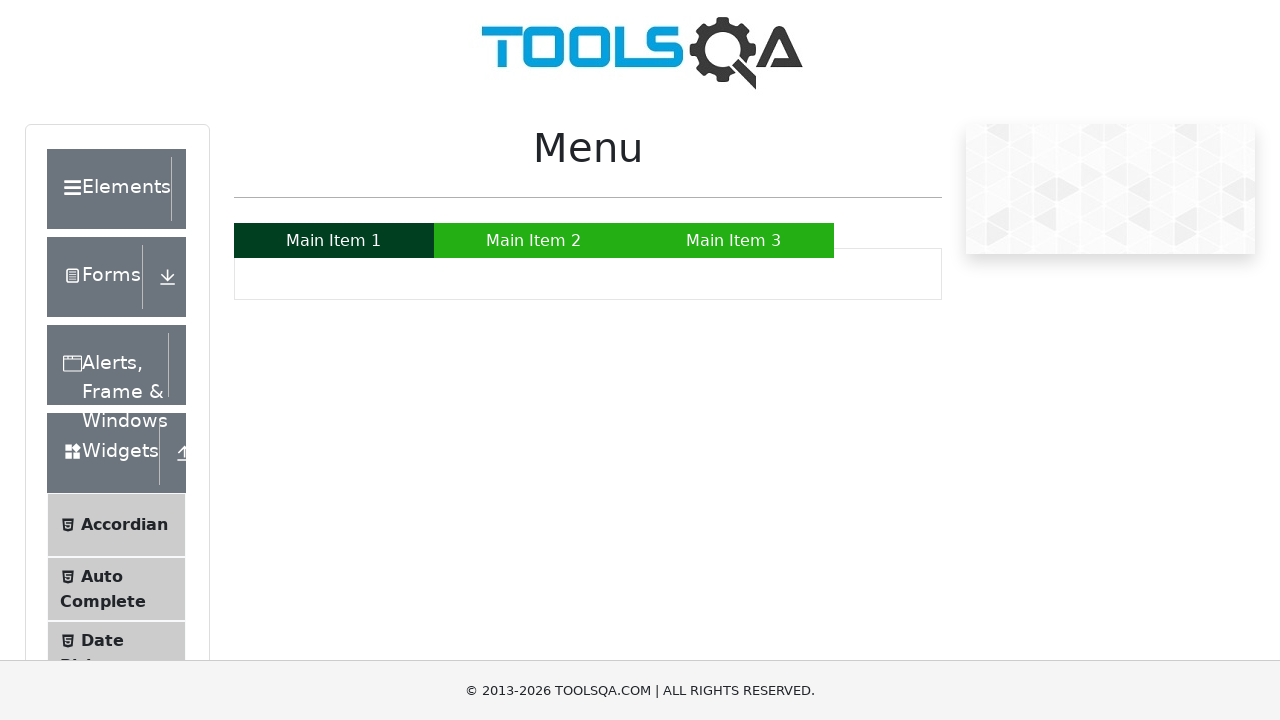

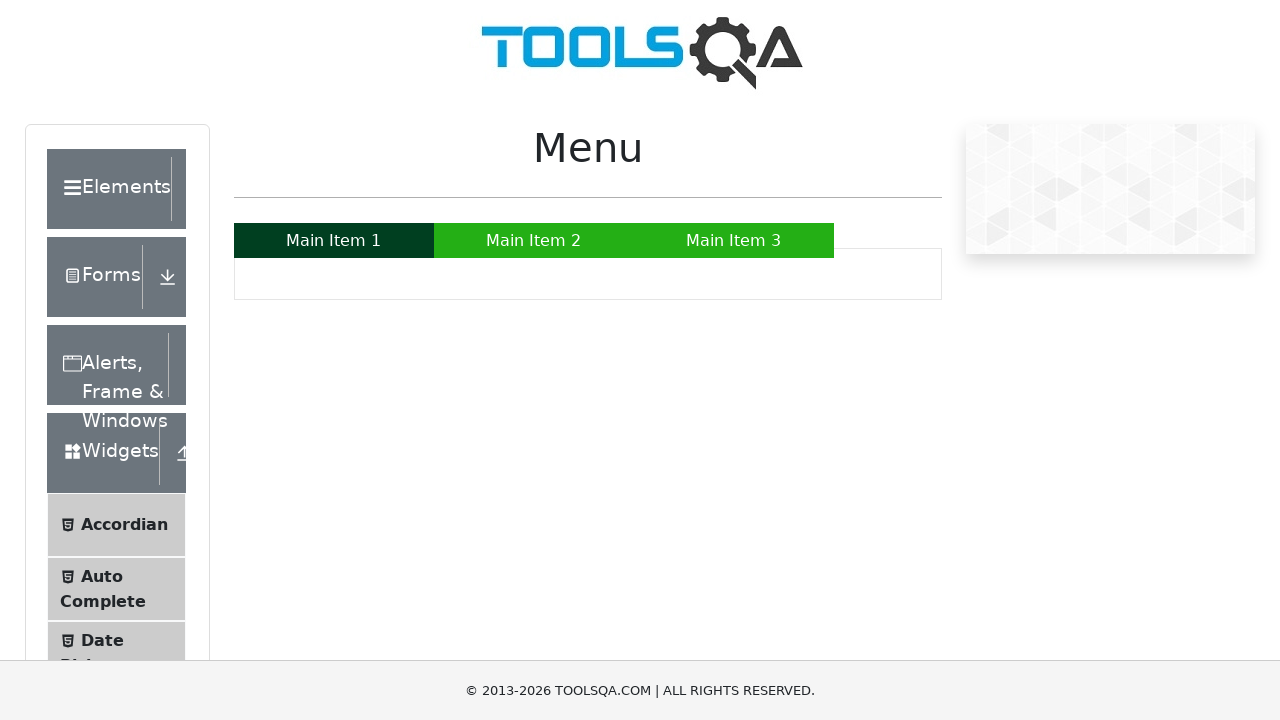